Tests A/B test opt-out by forging an opt-out cookie on the target page, refreshing, and verifying the heading changes to indicate no A/B test is active.

Starting URL: http://the-internet.herokuapp.com/abtest

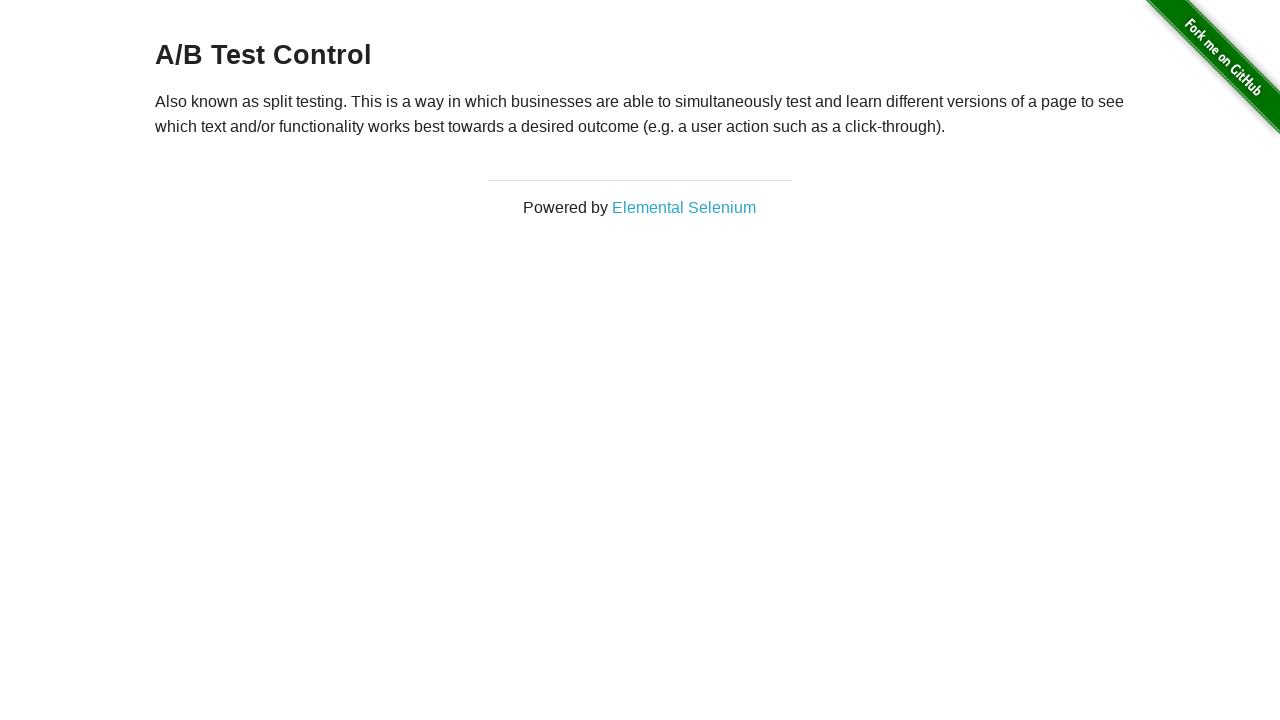

Located h3 heading element
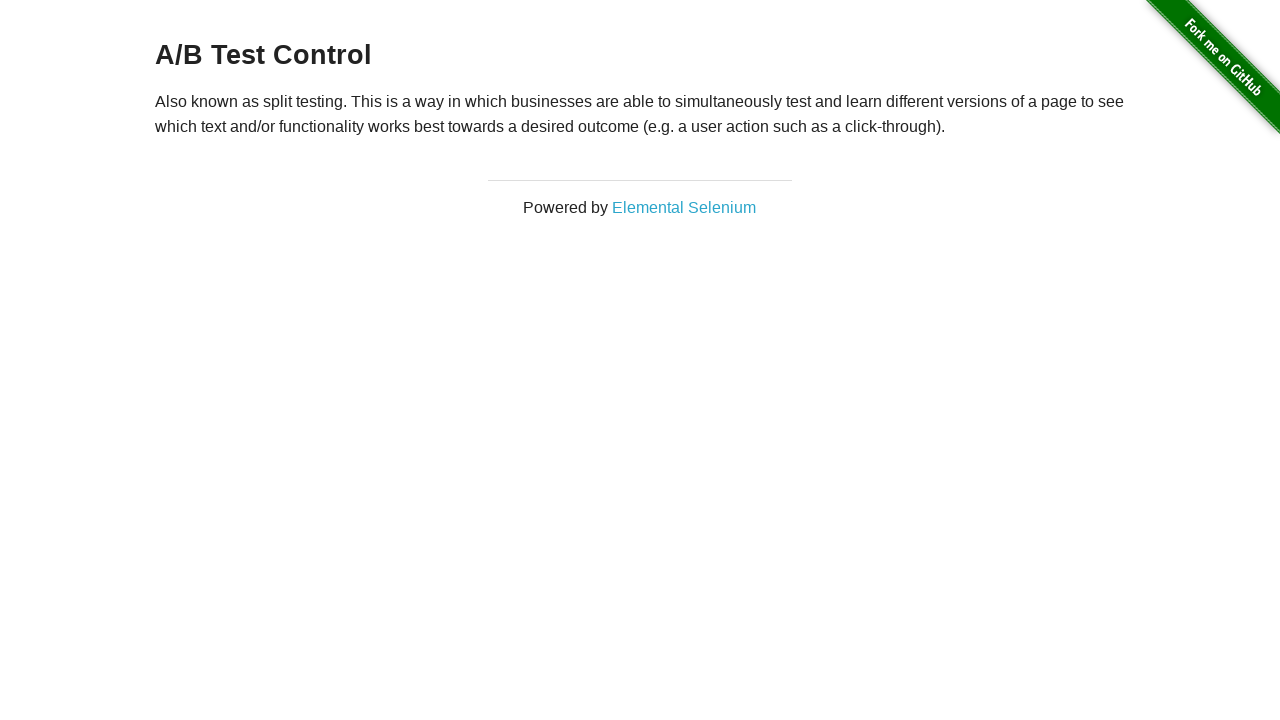

Retrieved heading text content
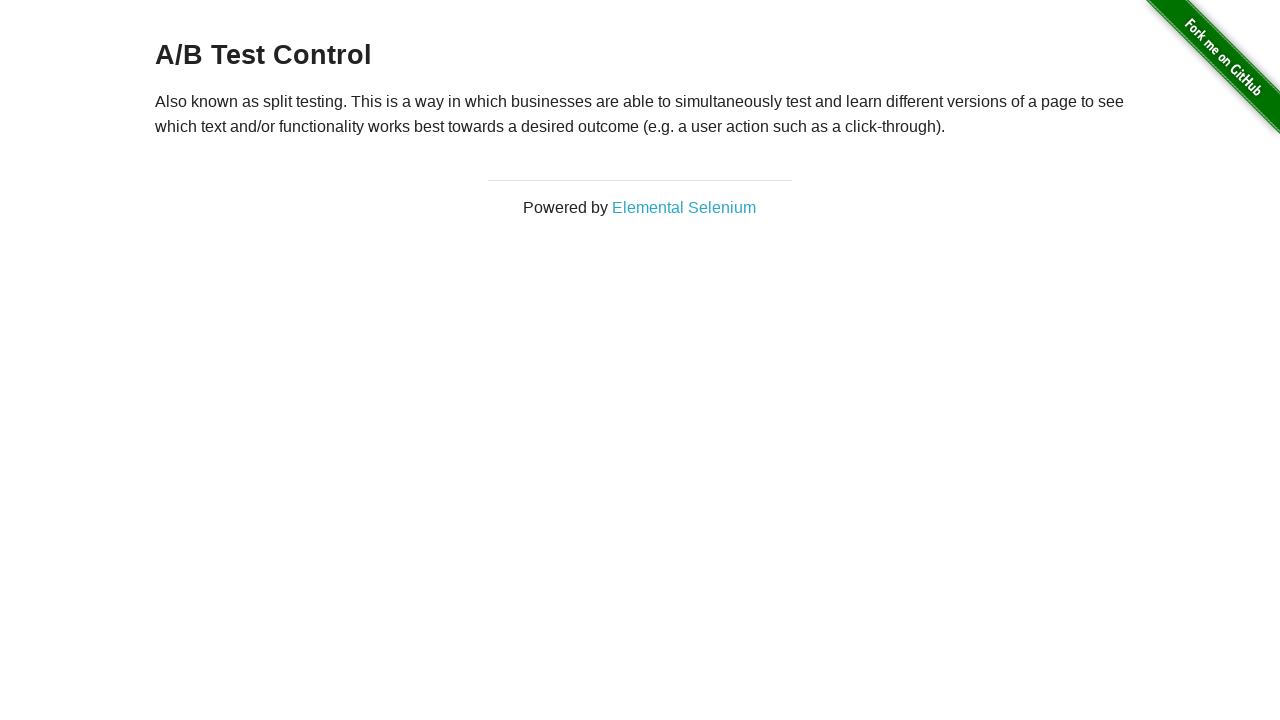

Verified initial A/B test group membership
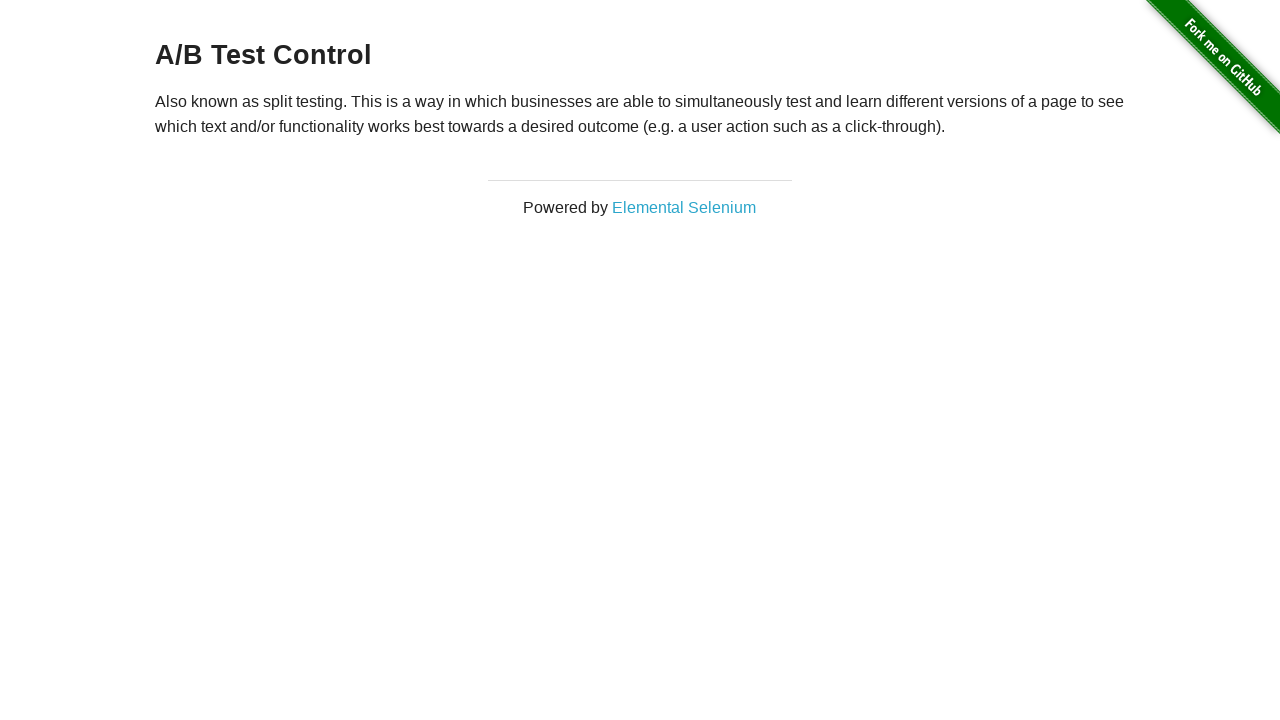

Added optimizelyOptOut cookie to opt out of A/B test
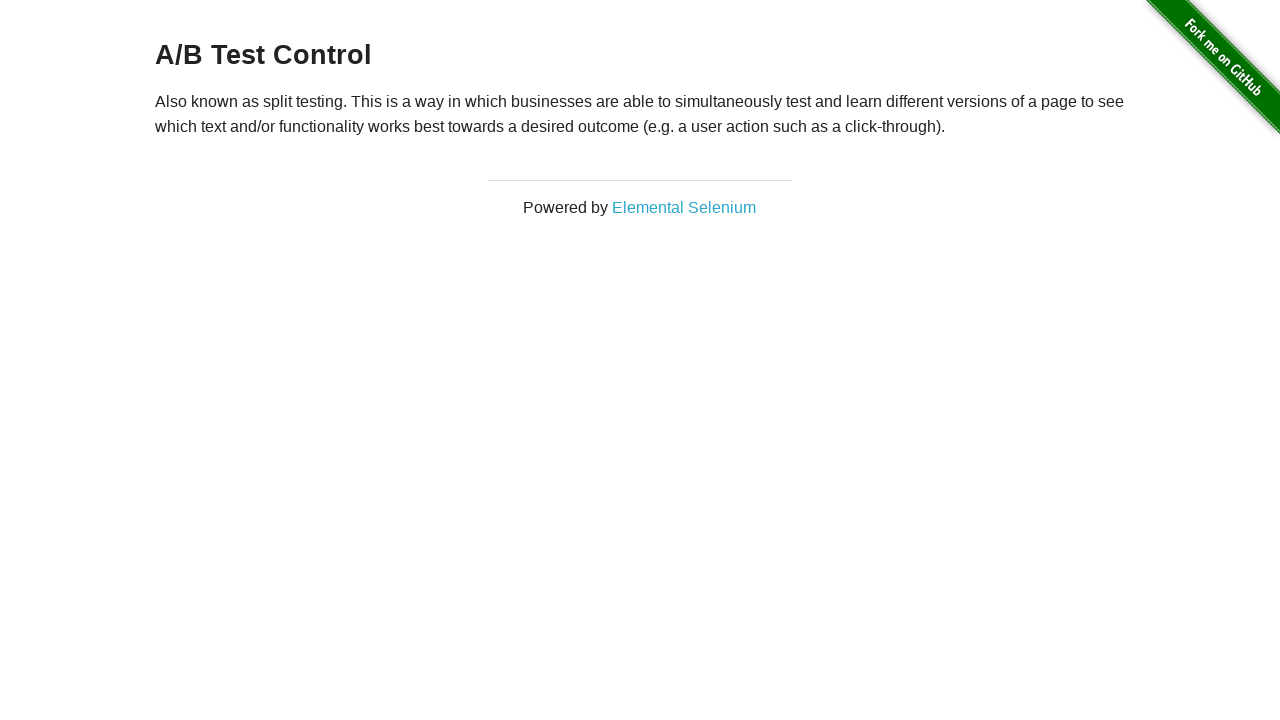

Refreshed page to apply opt-out cookie
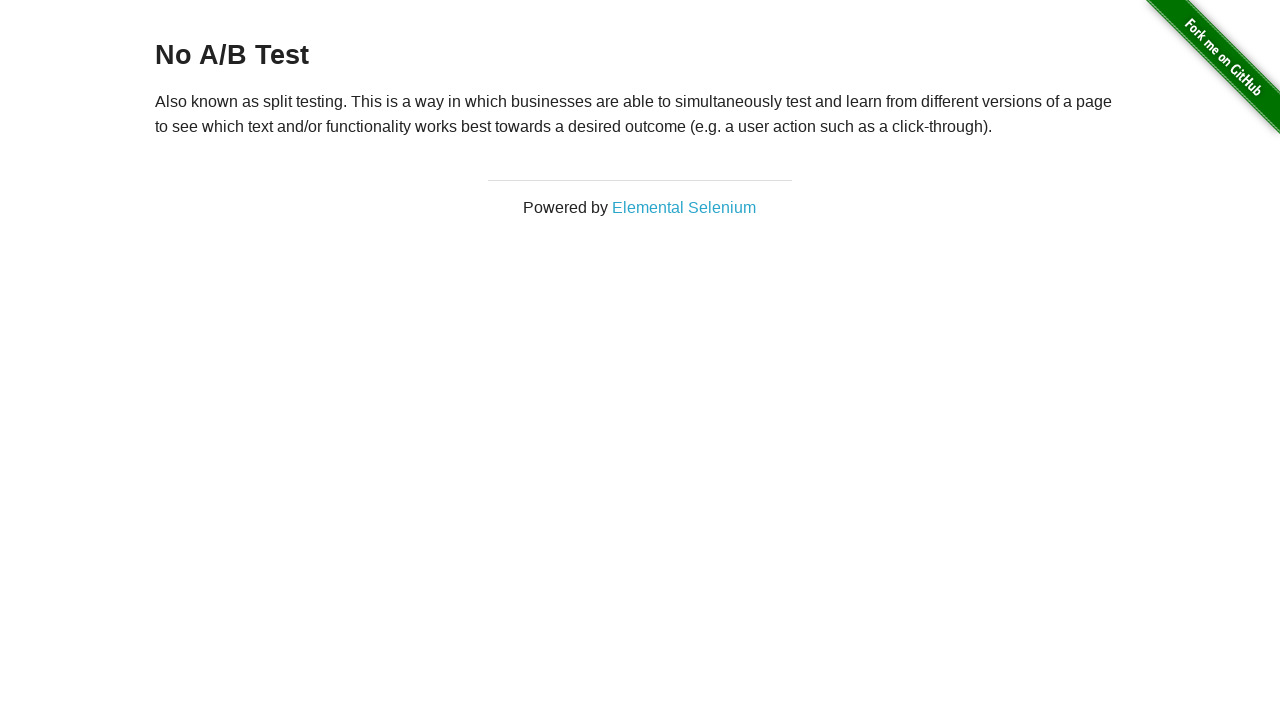

Retrieved heading text content after page refresh
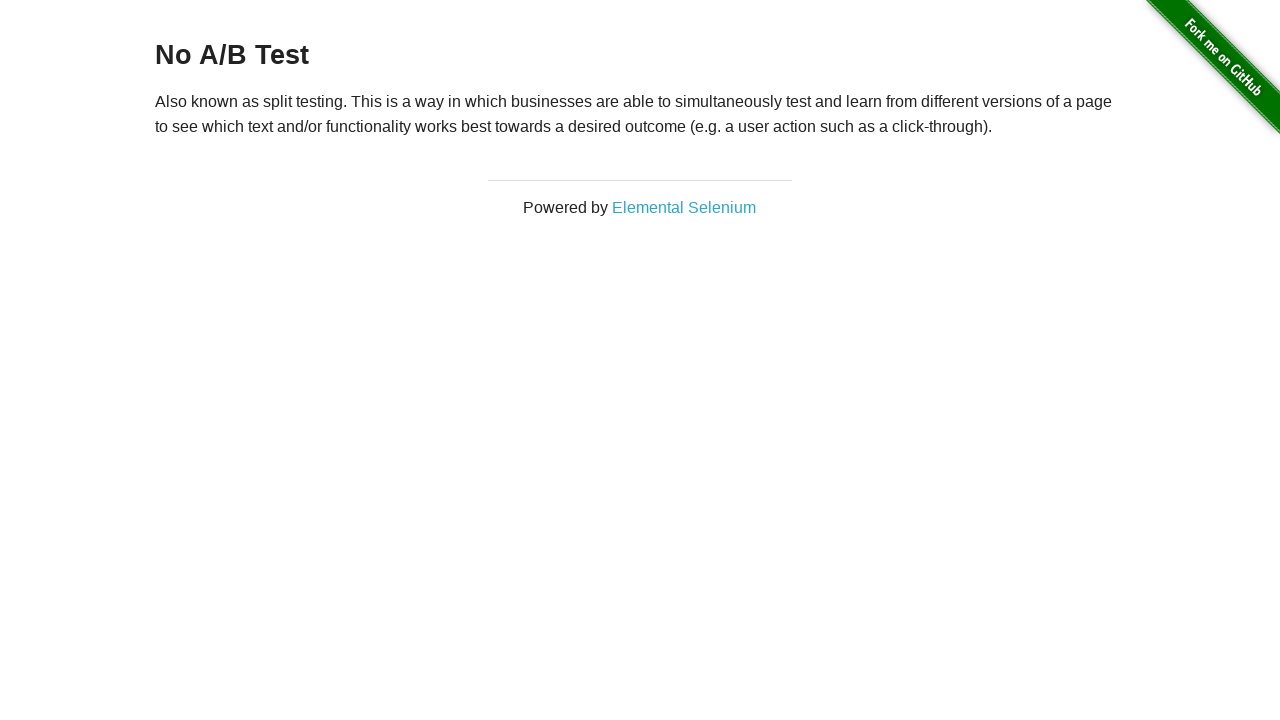

Verified A/B test opt-out by confirming 'No A/B Test' heading
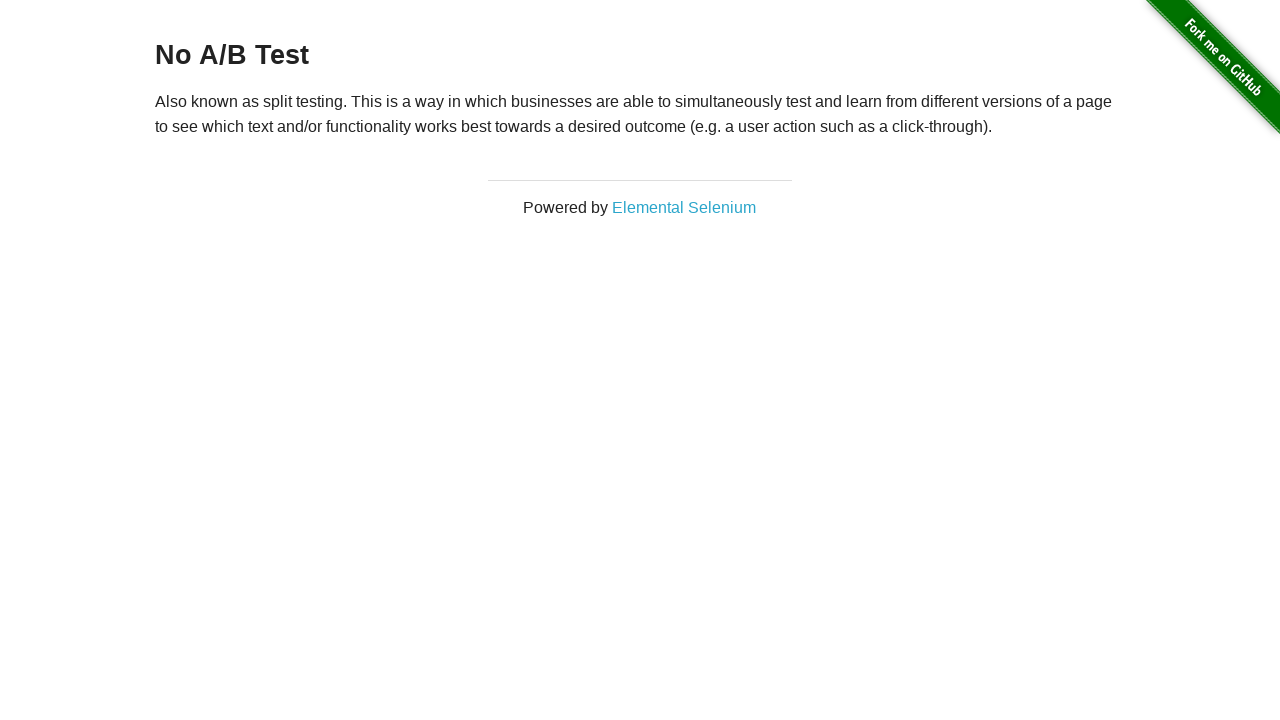

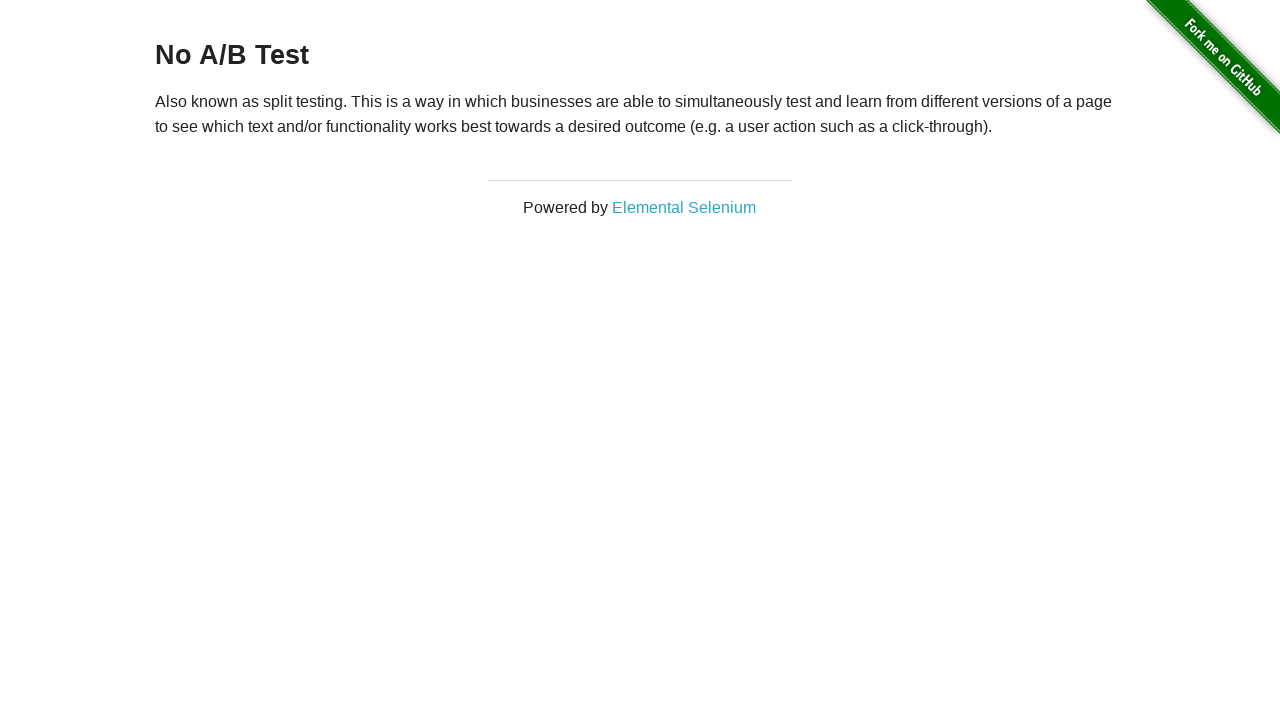